Navigates through the shop menu to the home page and verifies that sliders are displayed correctly

Starting URL: http://practice.automationtesting.in/

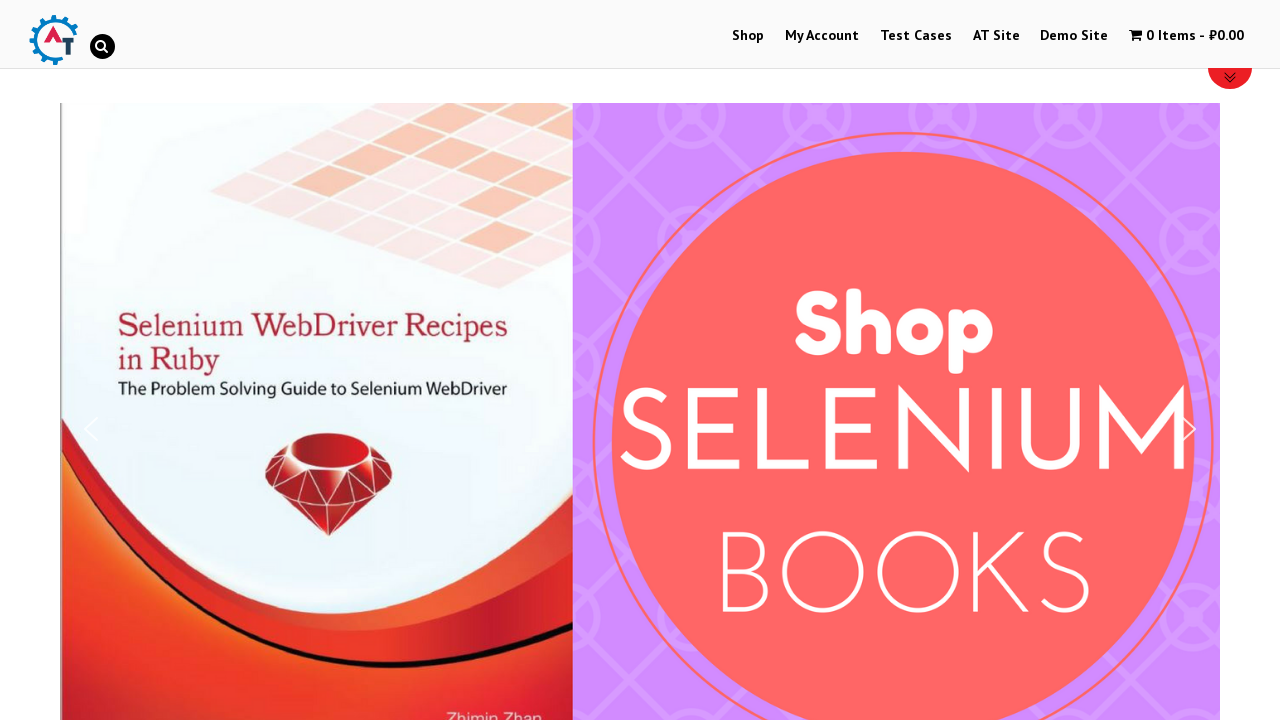

Clicked on Shop menu at (748, 36) on text=Shop
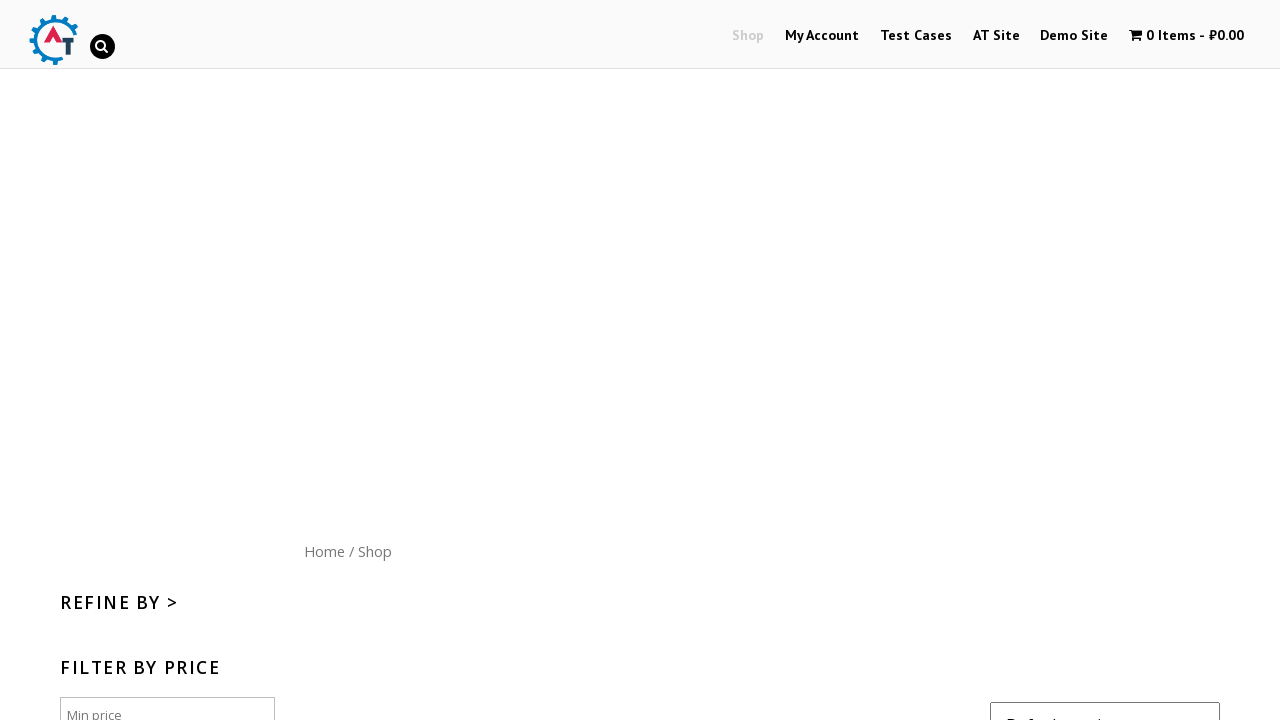

Clicked on Home menu button at (324, 551) on text=Home
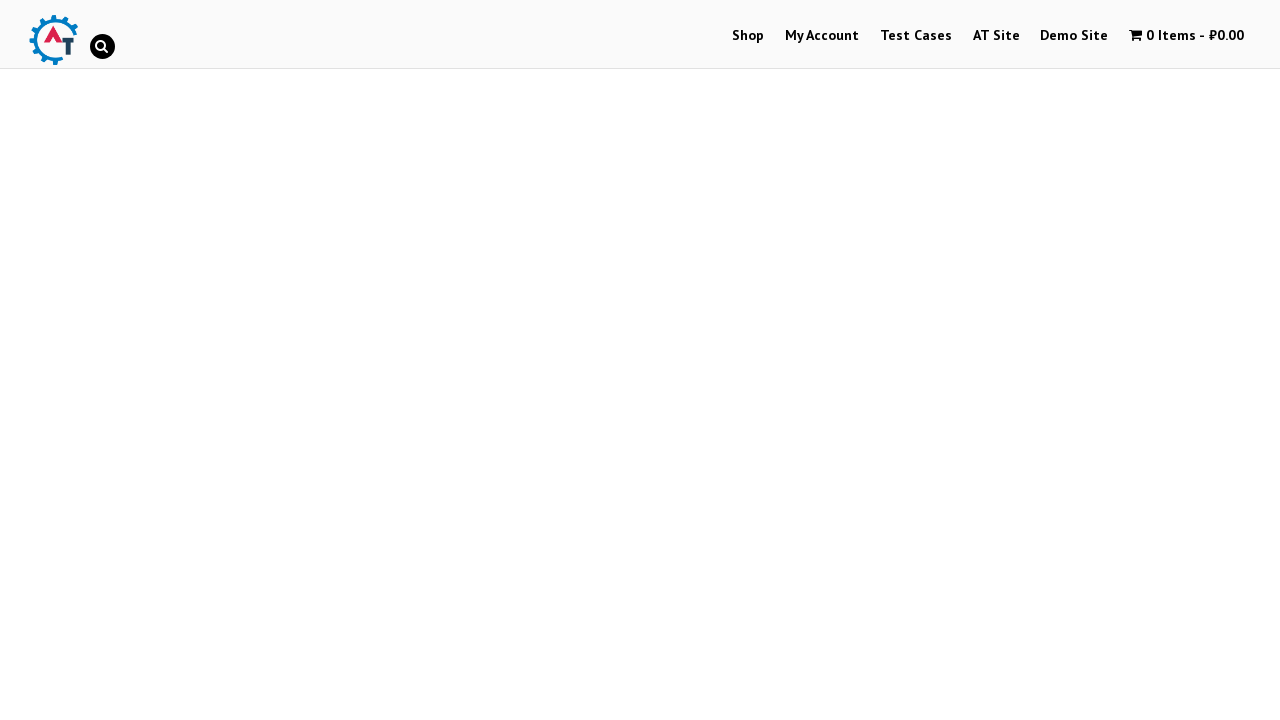

Sliders loaded and are visible on the page
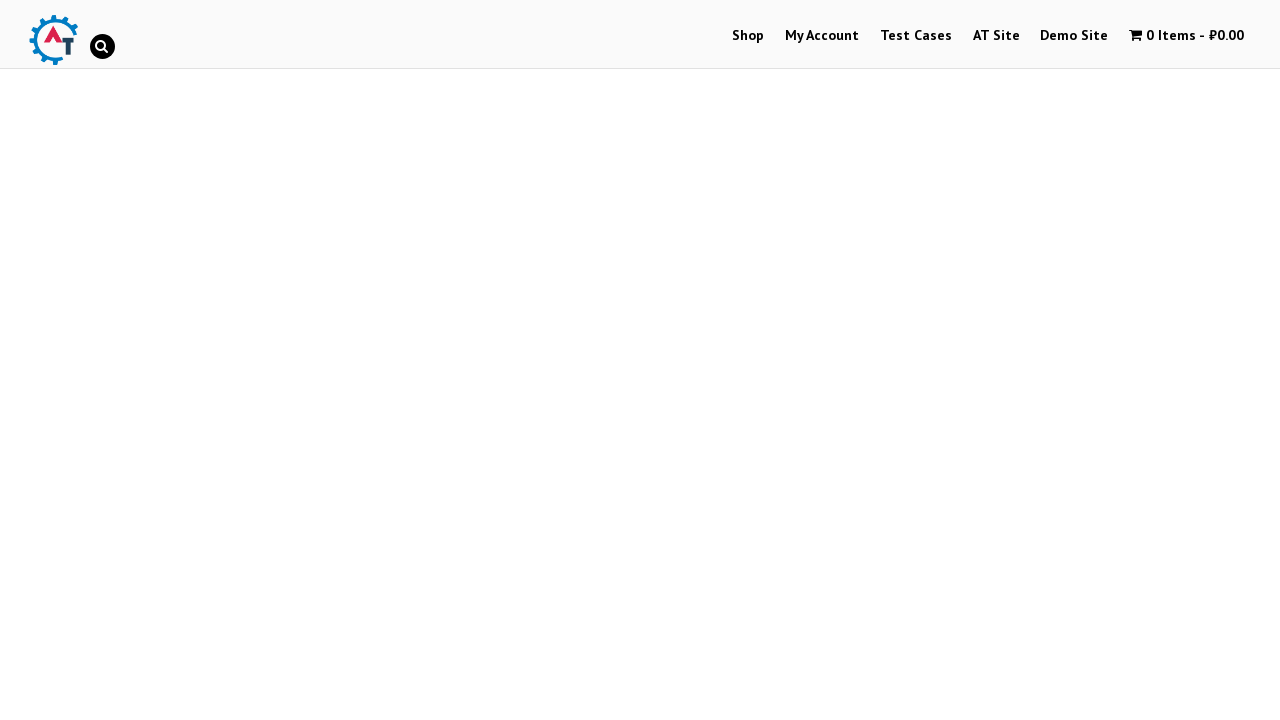

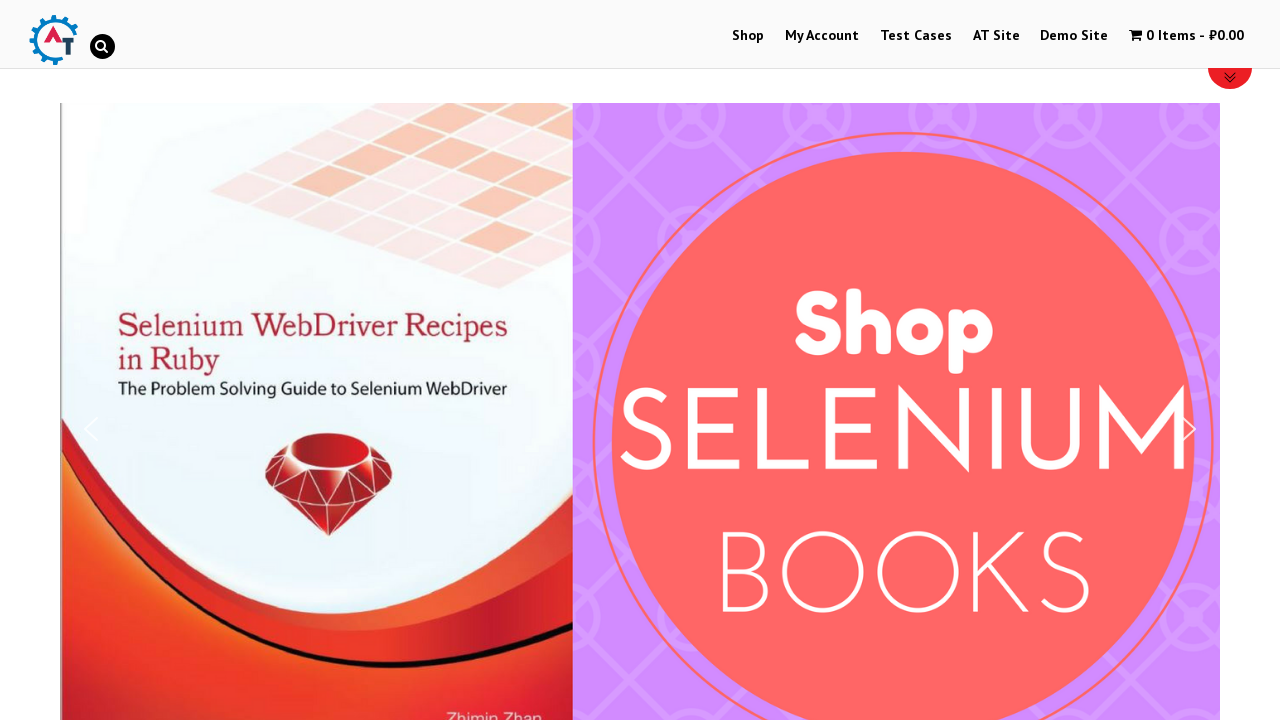